Tests the search functionality on Meesho e-commerce website by entering a search term "baby caps" in the search input field and clicking on it.

Starting URL: https://www.meesho.com/

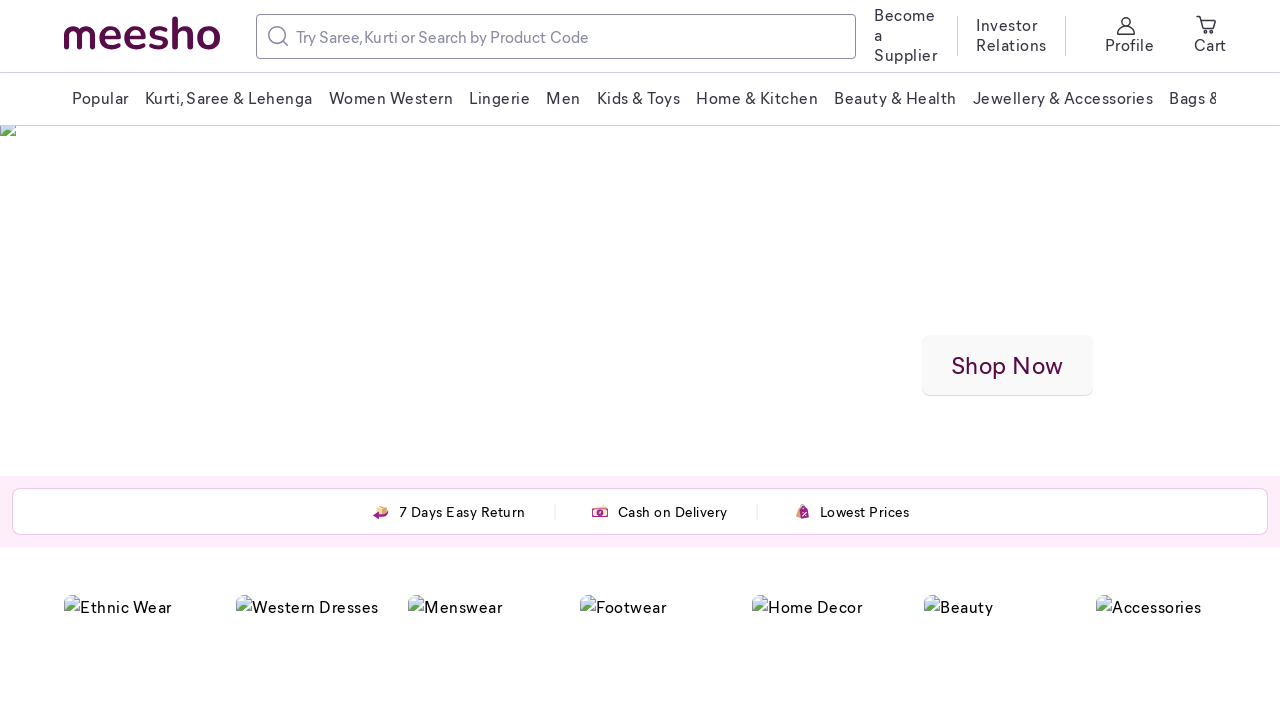

Search input field became visible
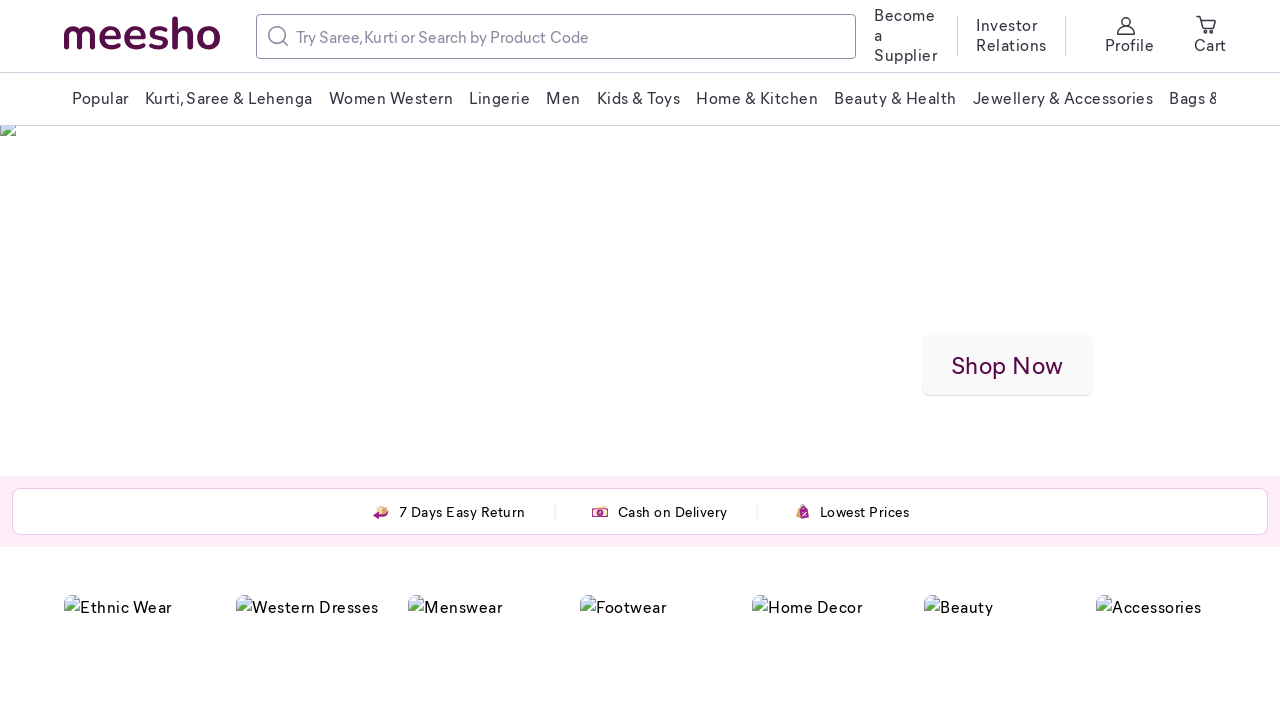

Entered 'baby caps' in the search field on input[type='text'] >> nth=0
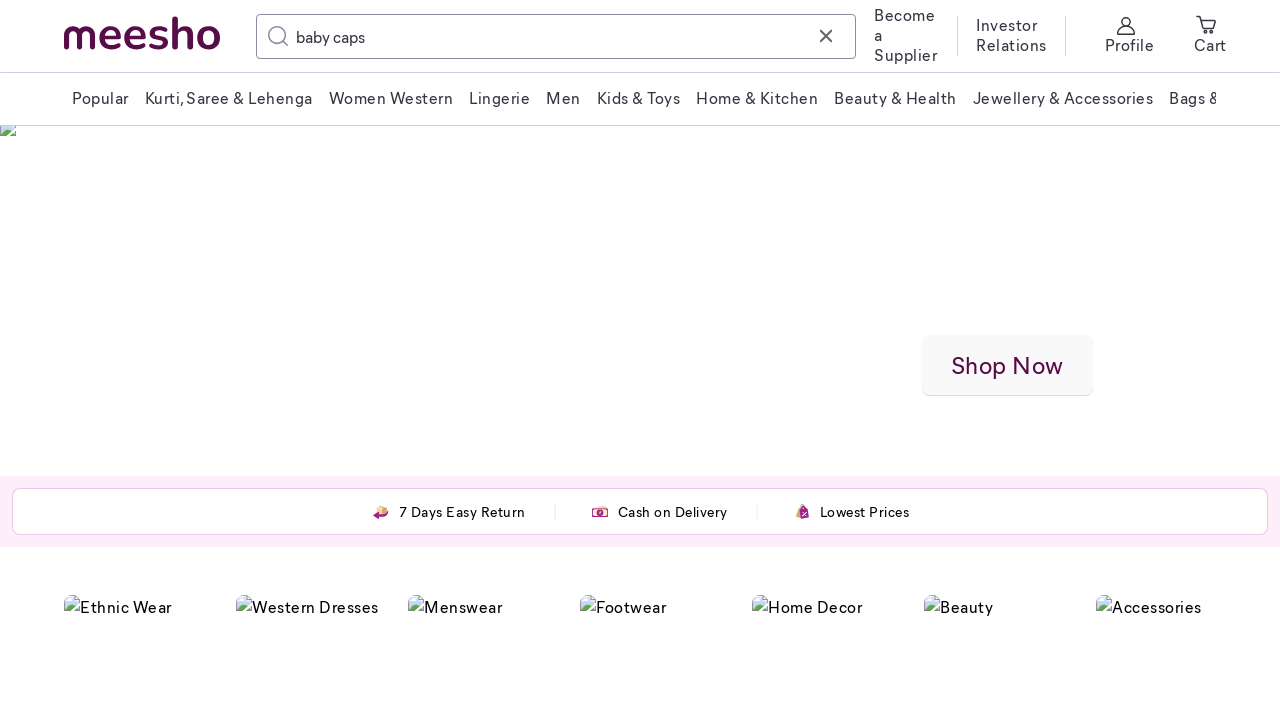

Clicked on the search input field at (556, 36) on input[type='text'] >> nth=0
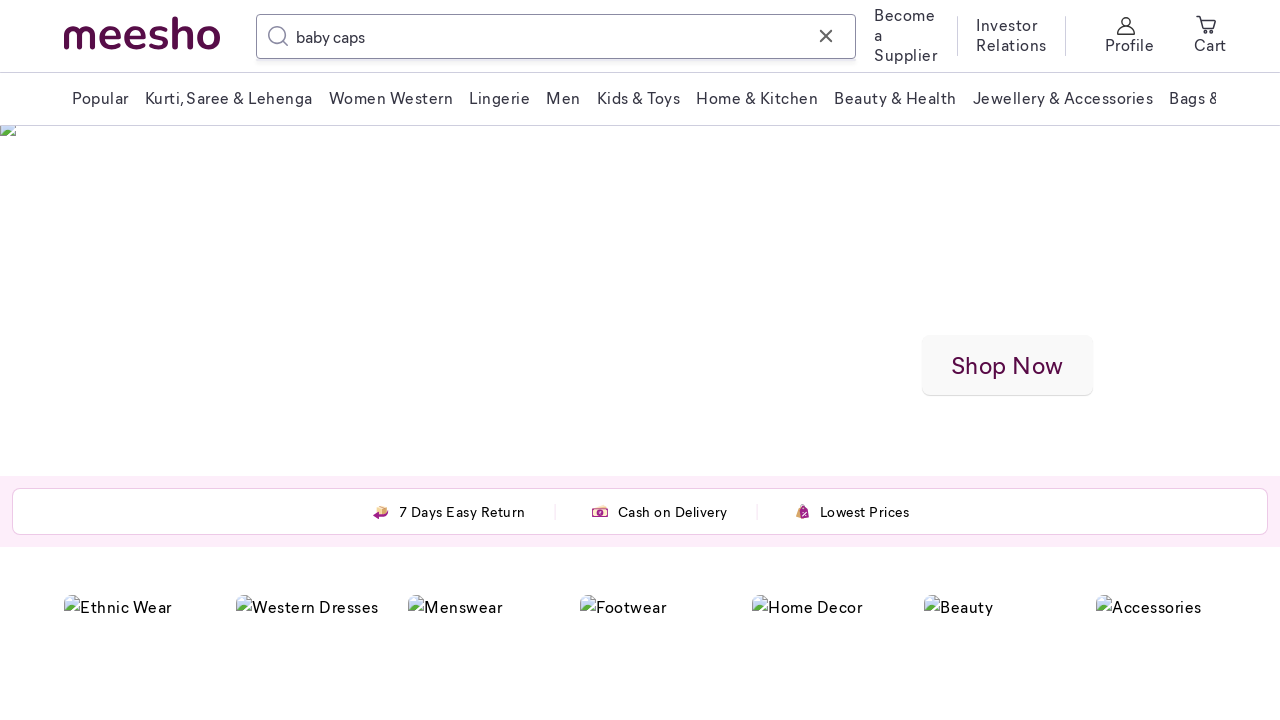

Waited 1 second for search results to load
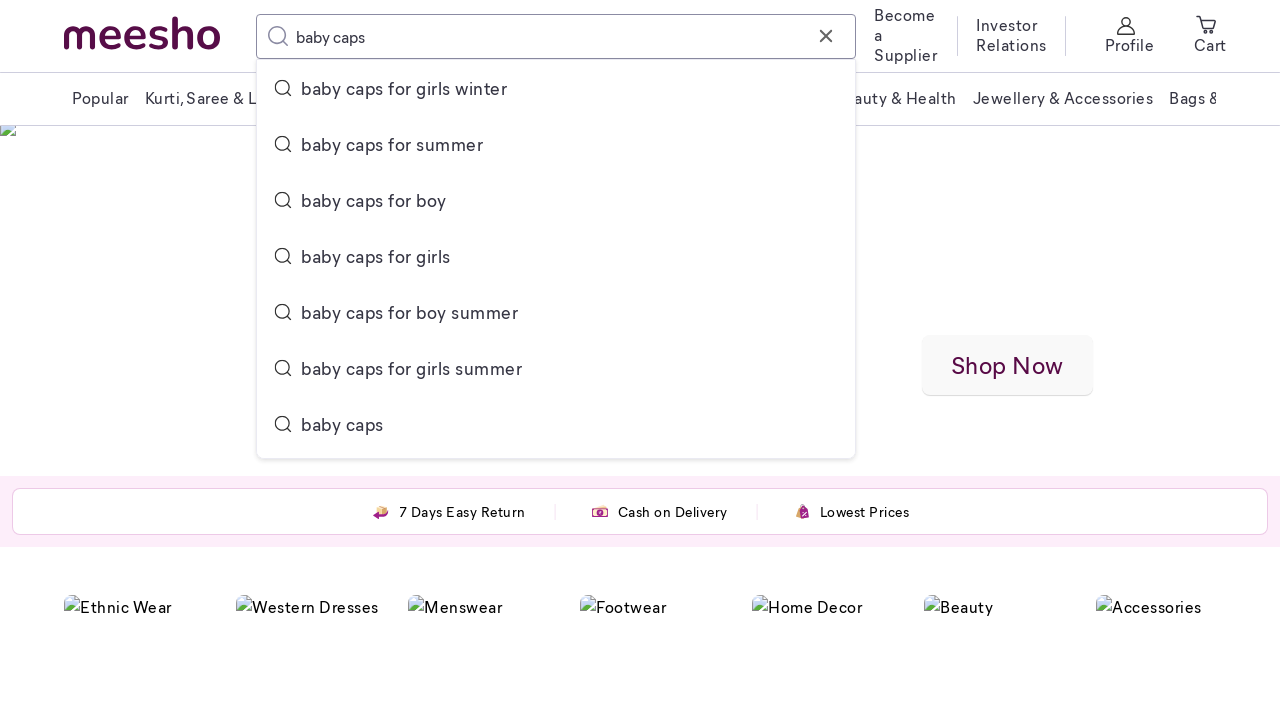

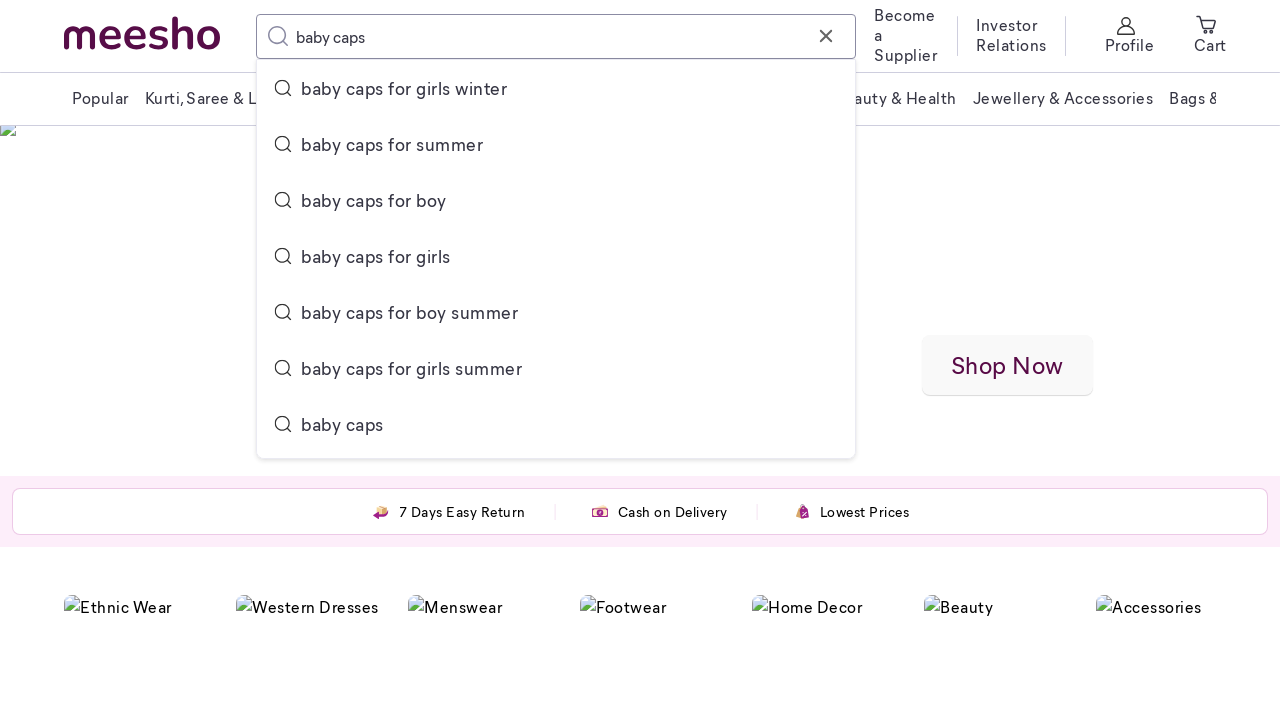